Tests locating an element by its text content on a Selenium practice page, specifically finding the "Student Registration Form" heading using XPath text function.

Starting URL: https://www.tutorialspoint.com/selenium/practice/selenium_automation_practice.php

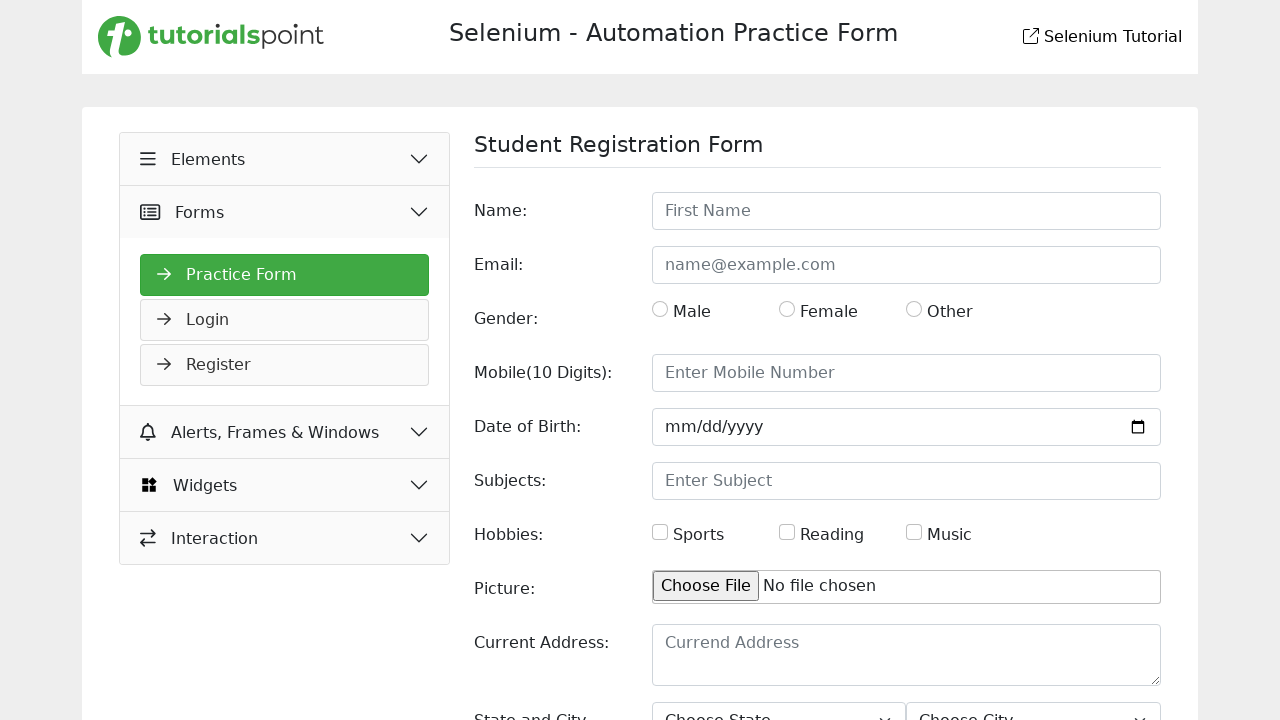

Navigated to Selenium practice page
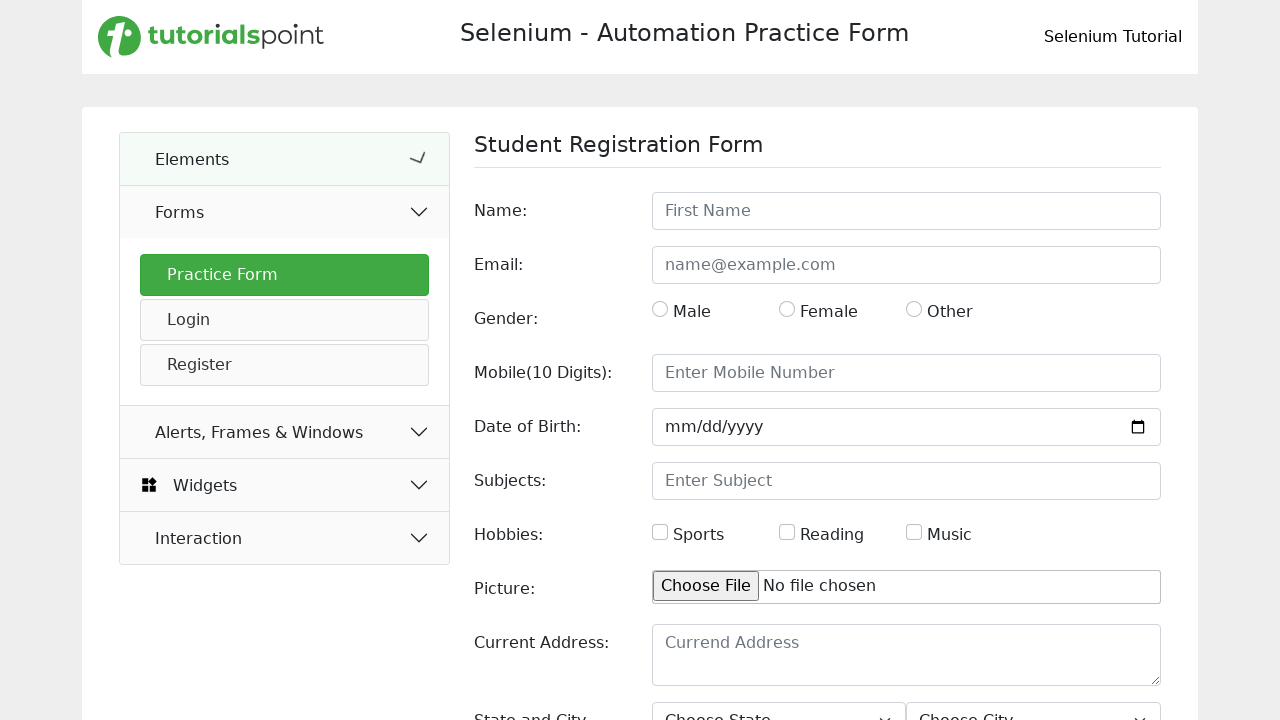

Located 'Student Registration Form' heading using XPath text function
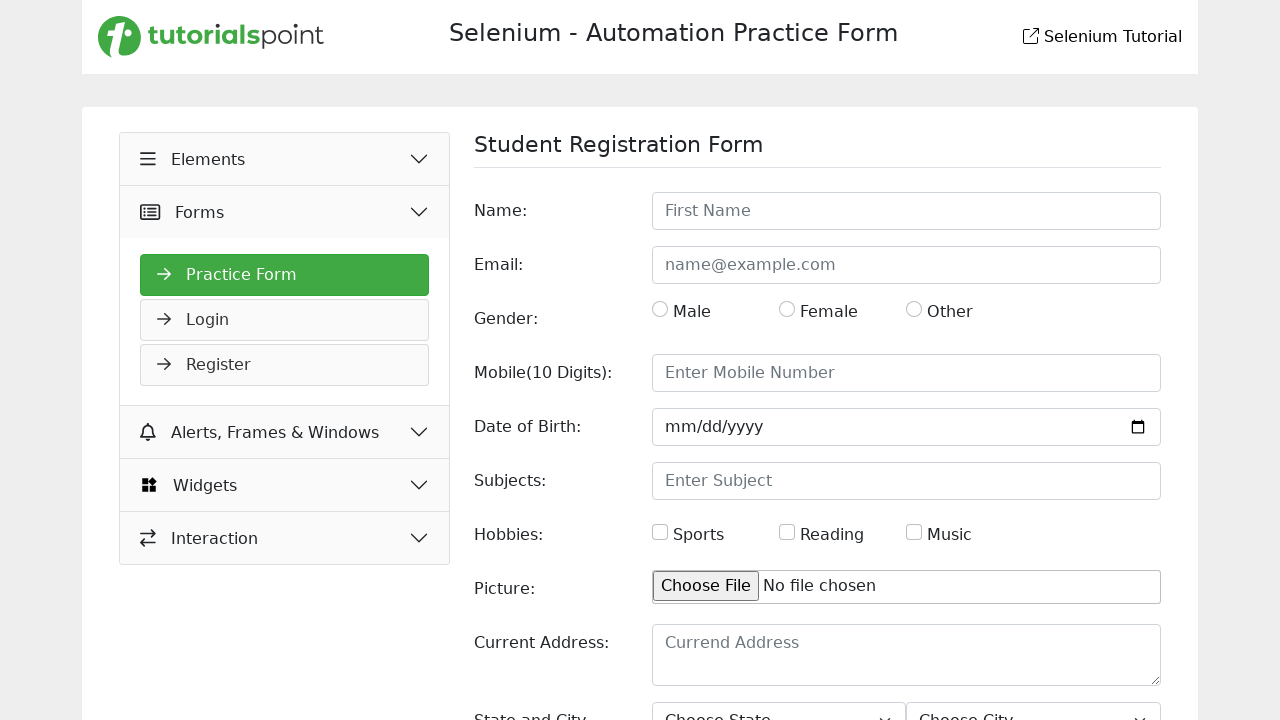

Verified that element was found (not None)
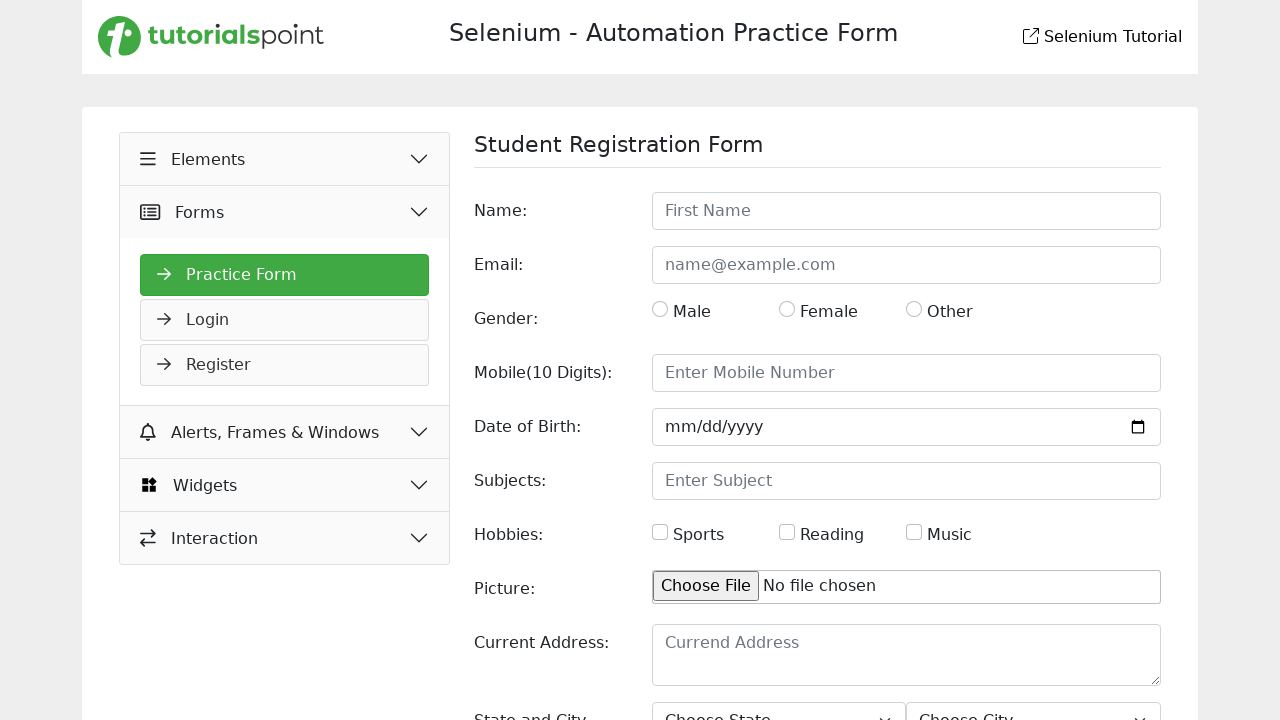

Retrieved text content from the element
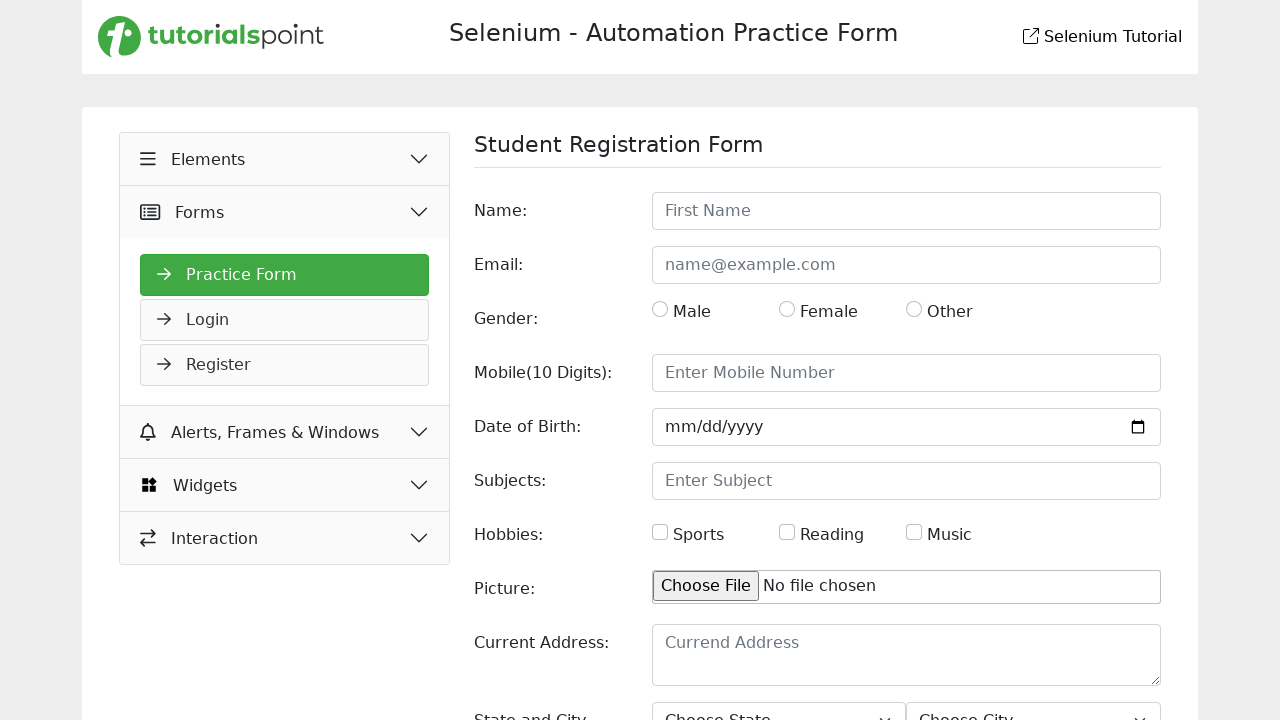

Verified text content matches 'Student Registration Form'
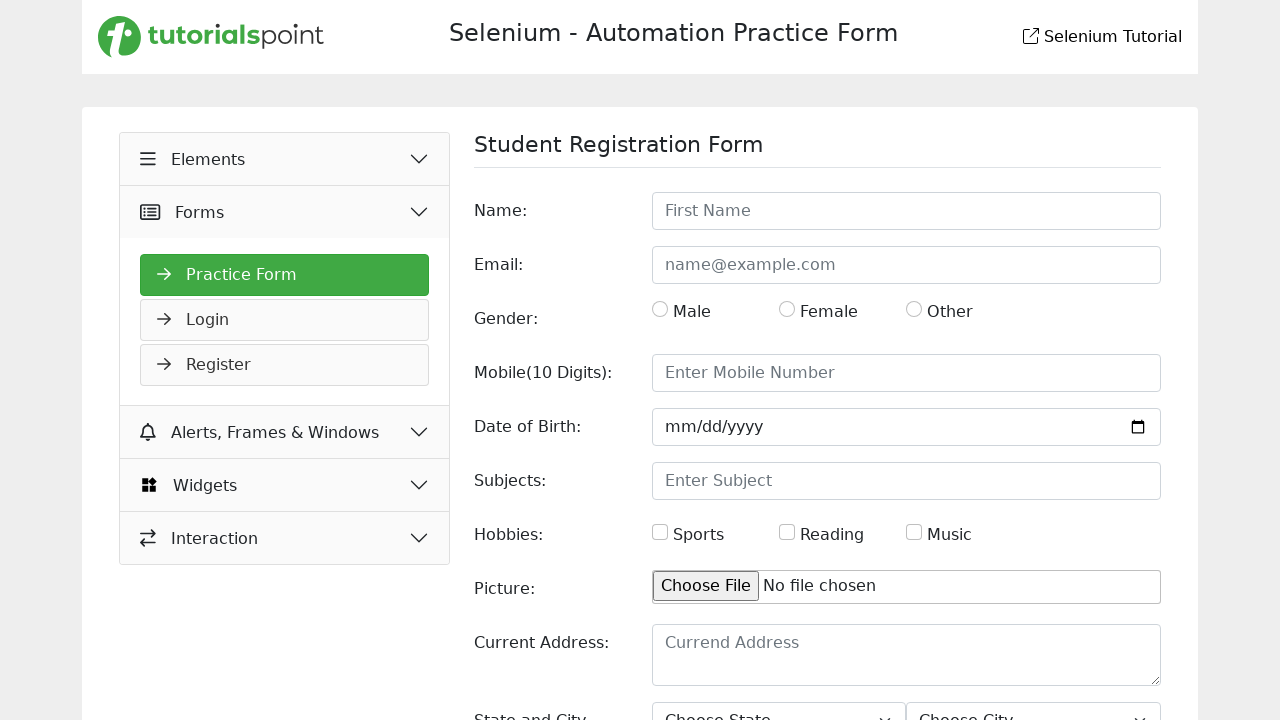

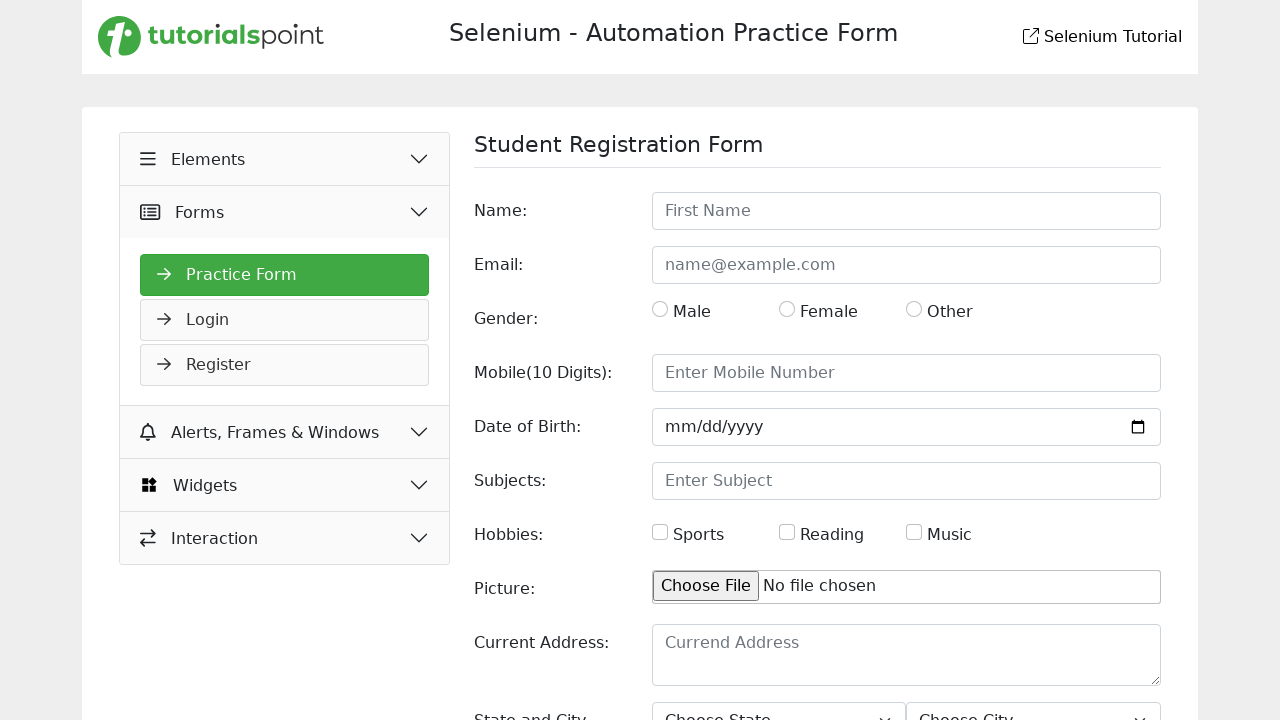